Tests a registration form by filling in required fields (first name, last name, email) and submitting, then verifies the success message is displayed.

Starting URL: http://suninjuly.github.io/registration1.html

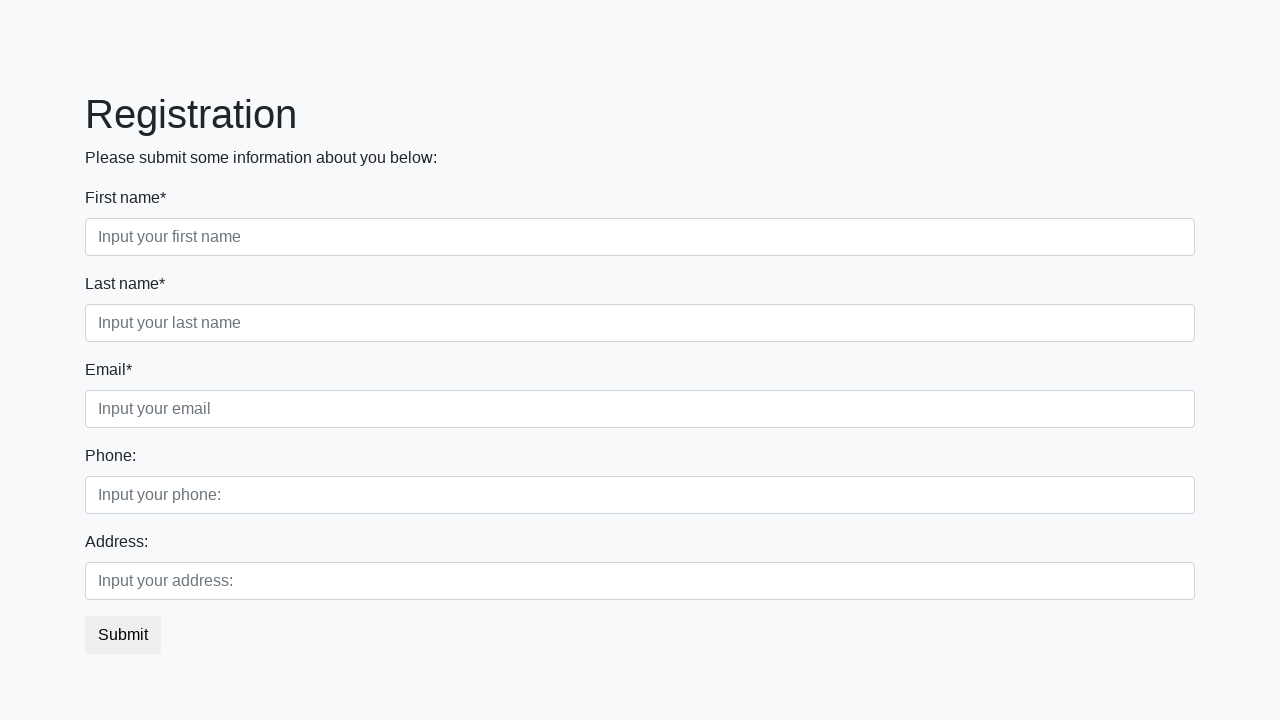

Filled first name field with 'Ivan' on .form-control.first
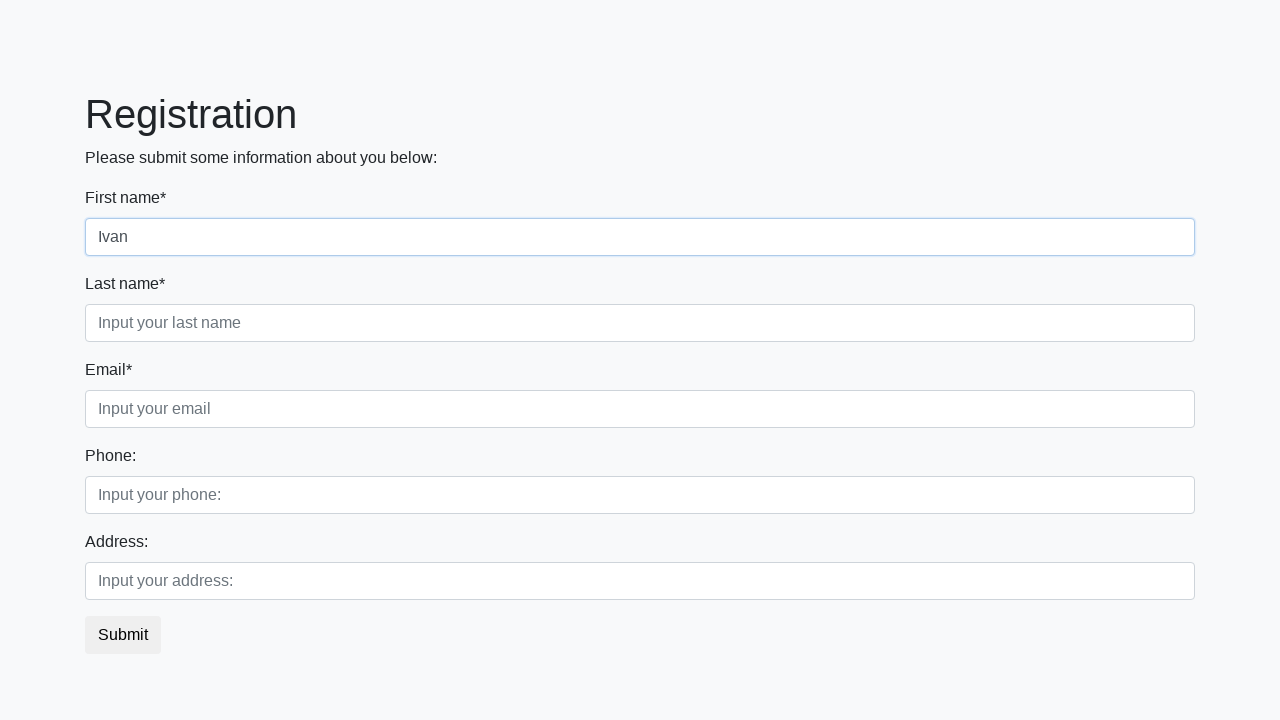

Filled last name field with 'Petrov' on .form-control.second
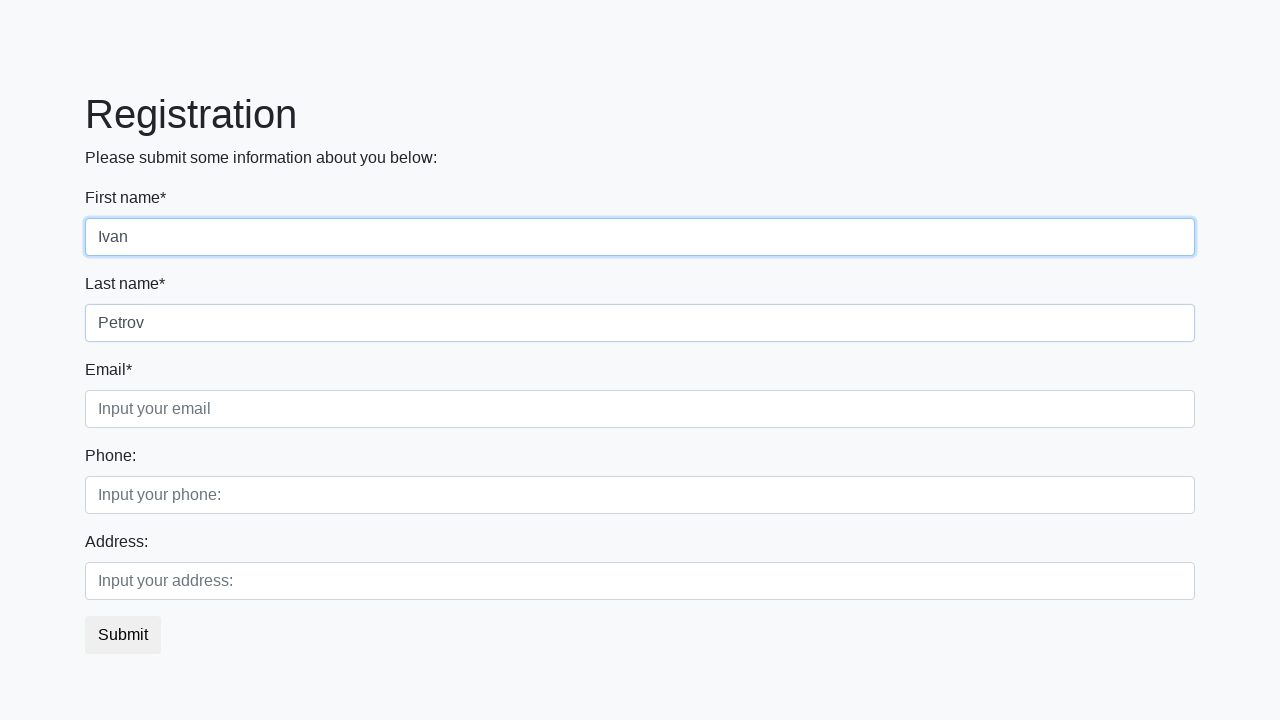

Filled email field with 'ivan_petrov@mail.ru' on .form-control.third
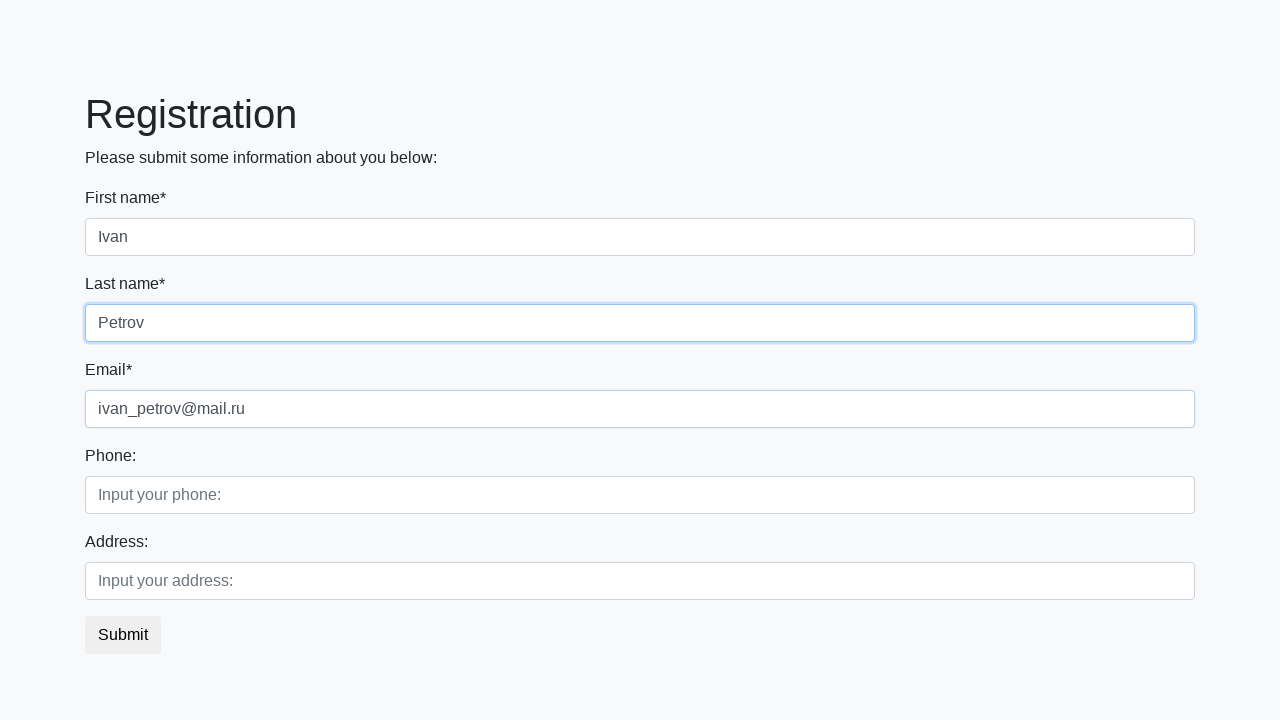

Clicked submit button to register at (123, 635) on button.btn
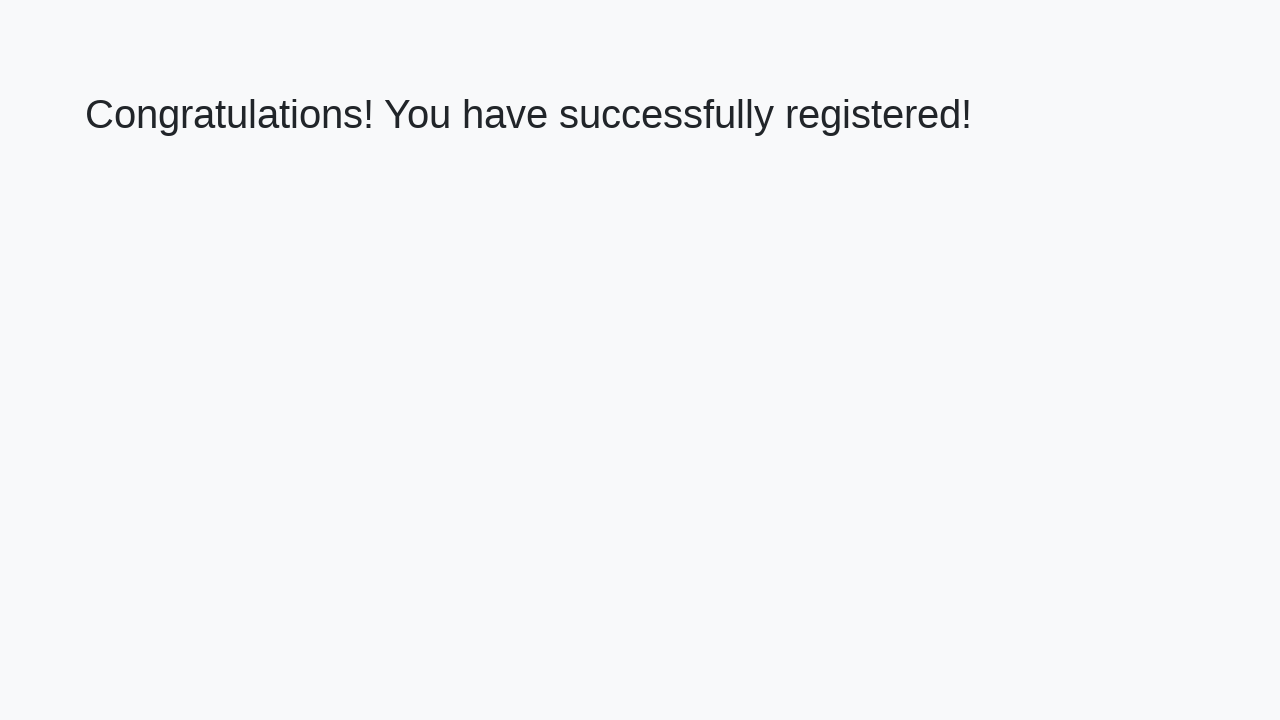

Success message heading loaded
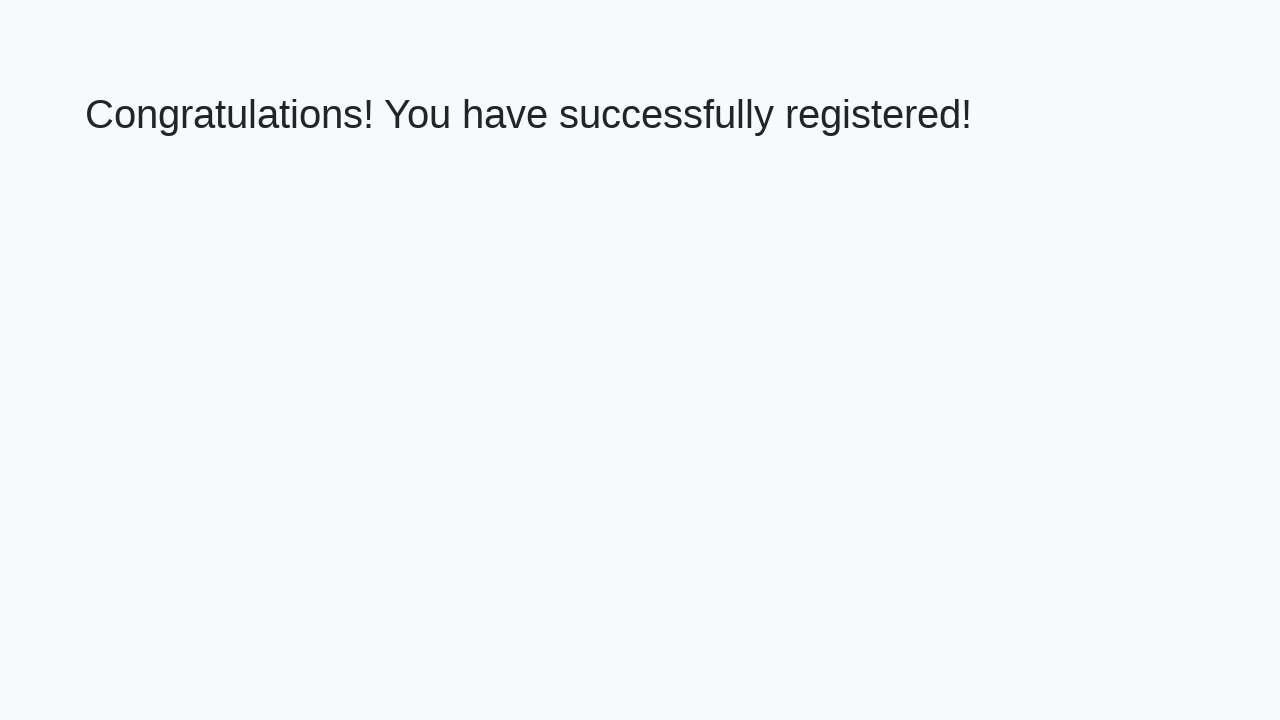

Retrieved success message text
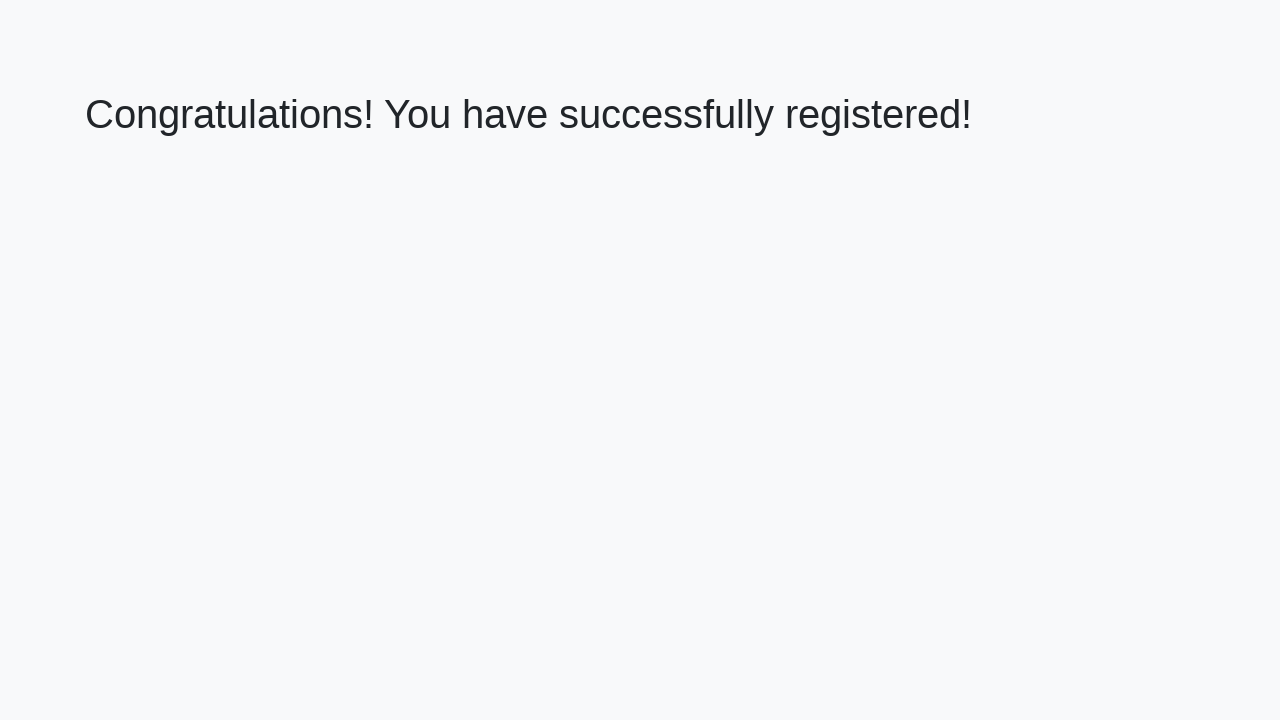

Verified success message is correct
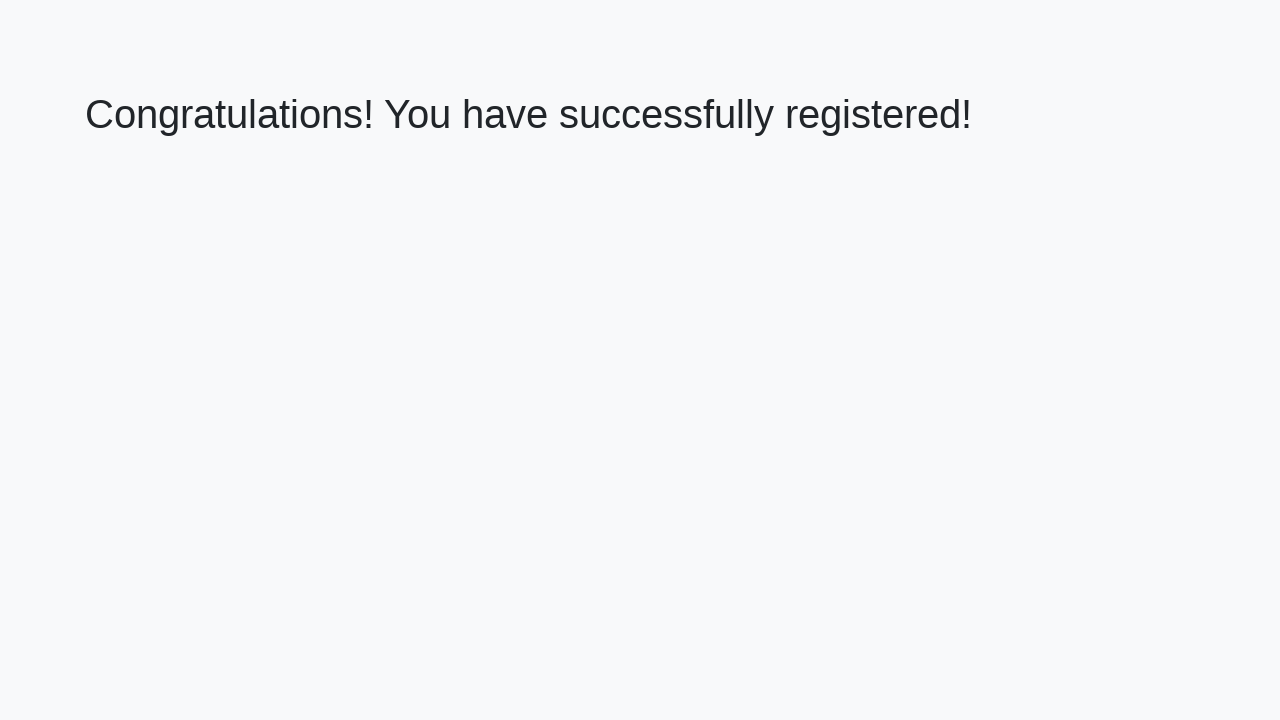

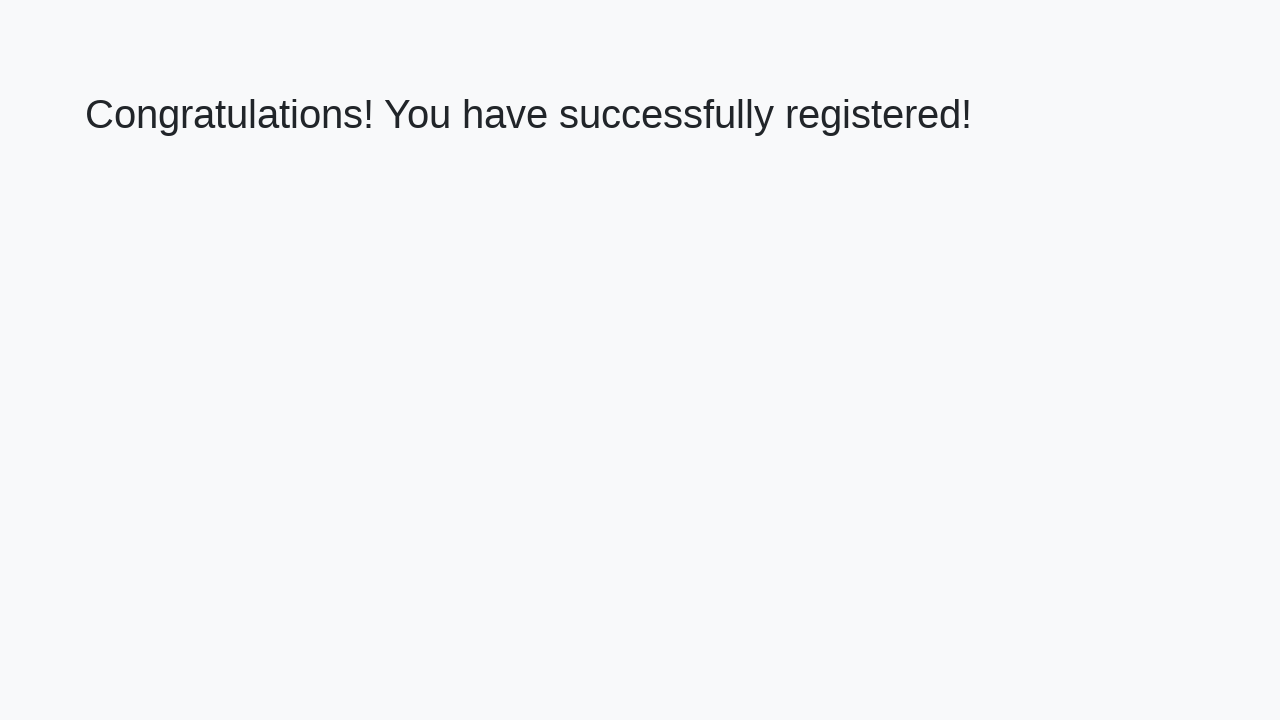